Tests JavaScript alert functionality by clicking a button that triggers an alert and then accepting/dismissing the alert dialog

Starting URL: https://demoqa.com/alerts

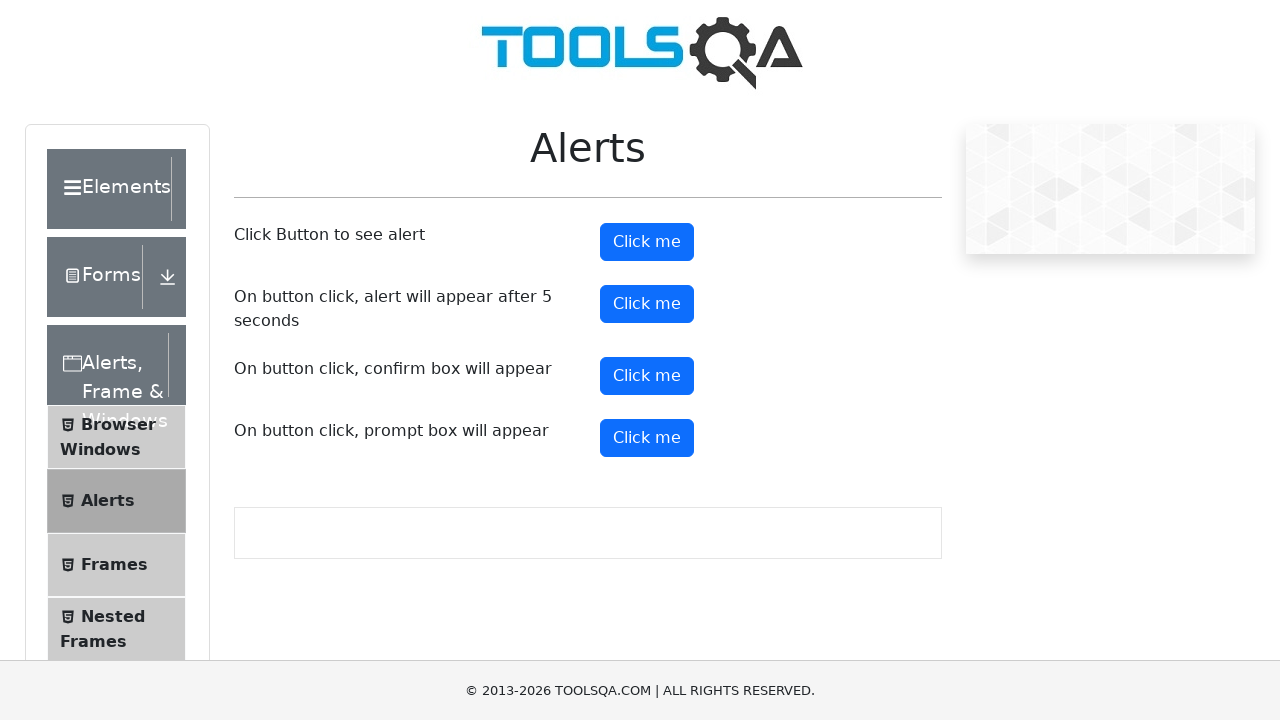

Alert button selector loaded and ready
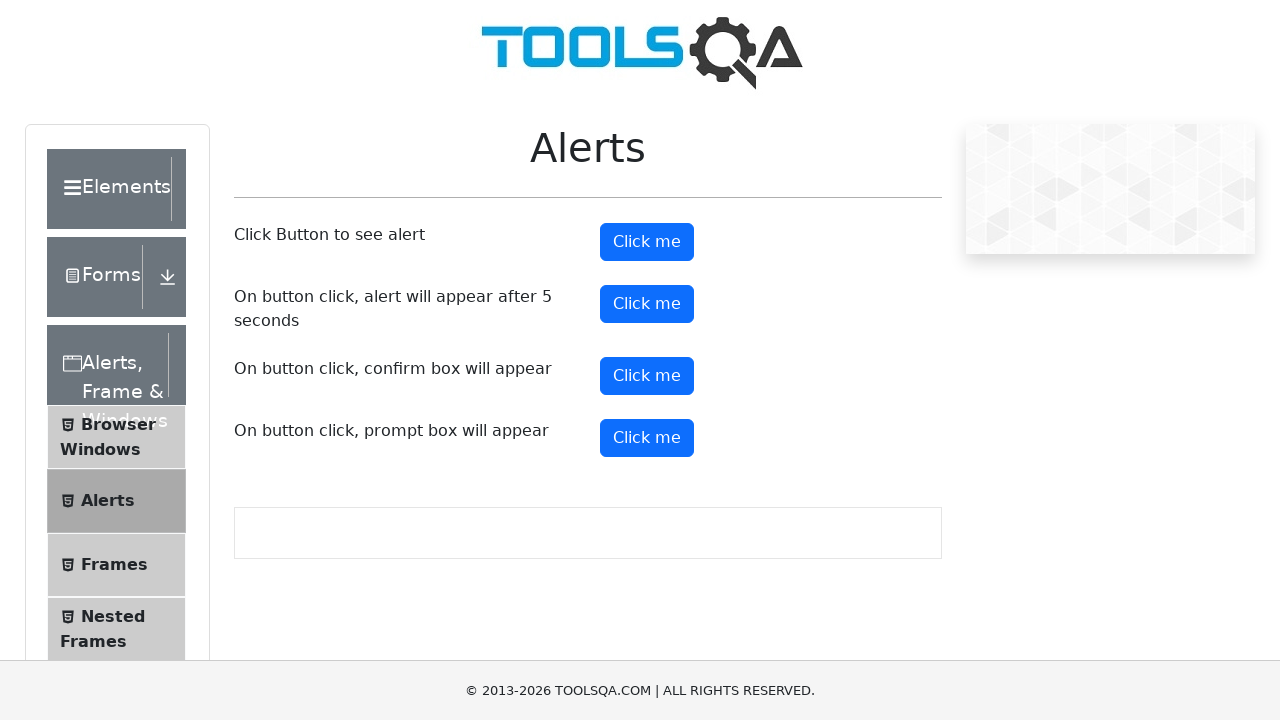

Dialog handler registered to accept alerts
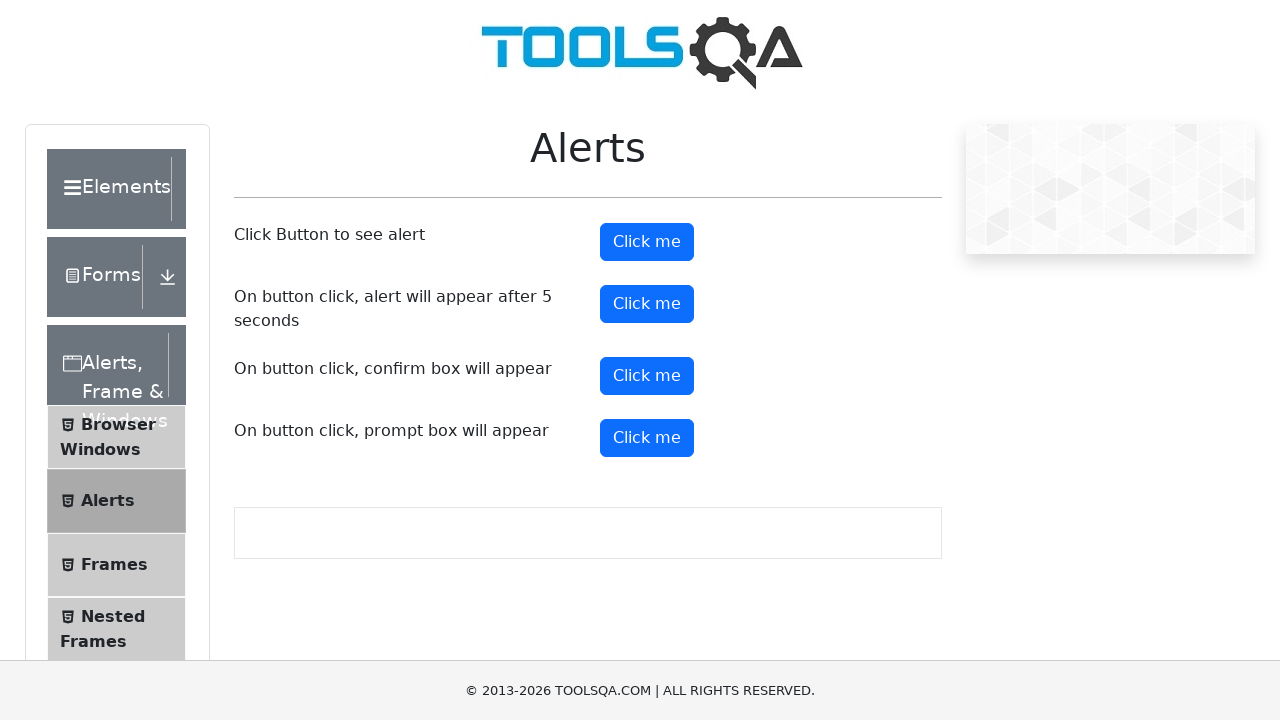

Clicked alert button to trigger JavaScript alert at (647, 242) on #alertButton
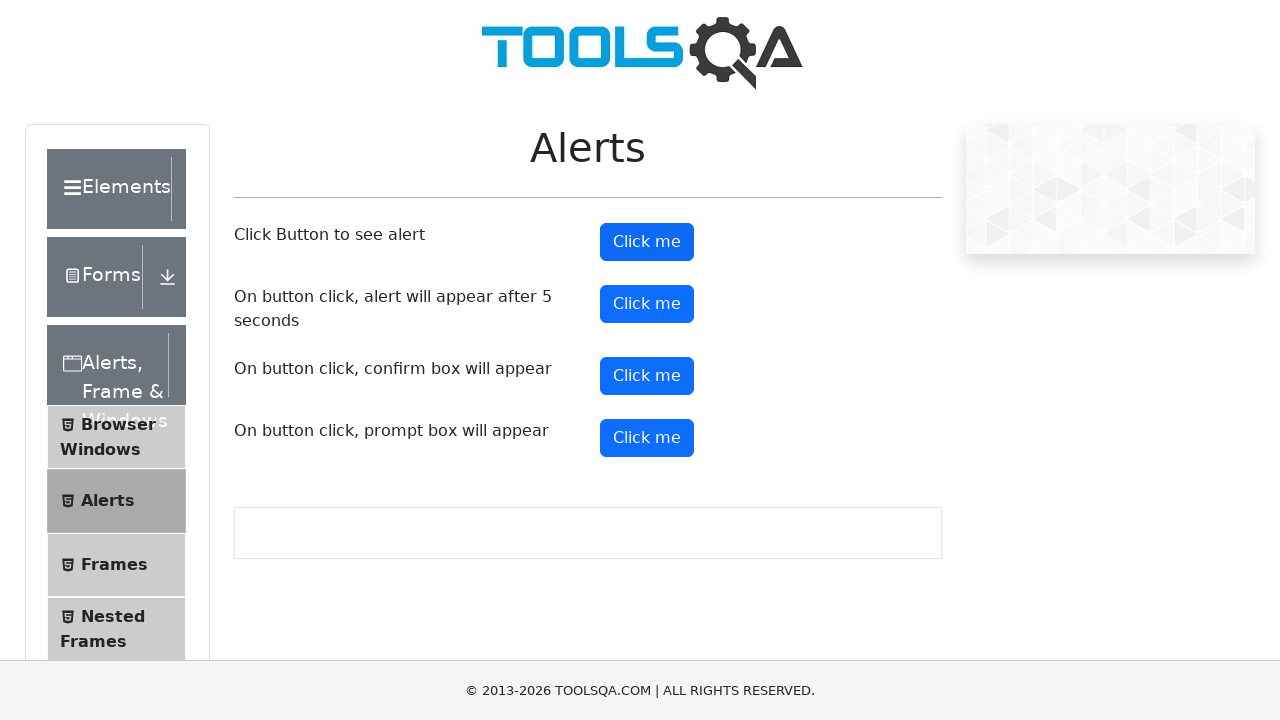

Waited for alert dialog to be processed
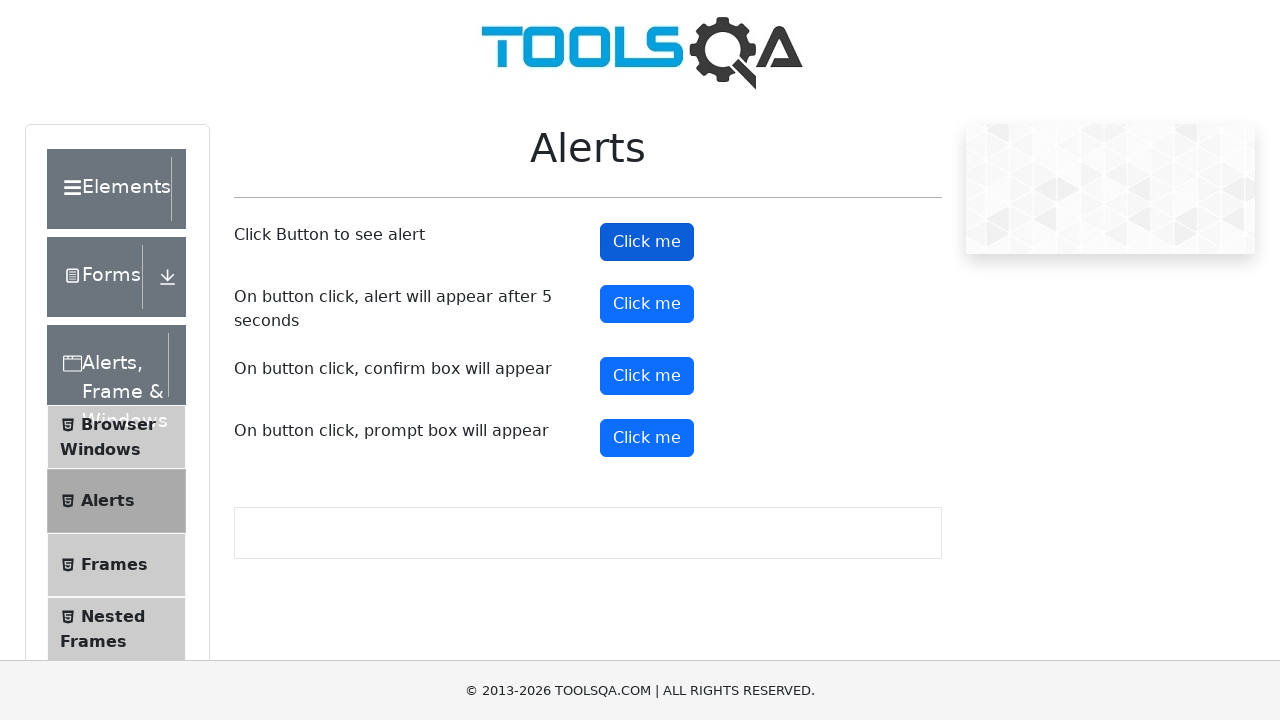

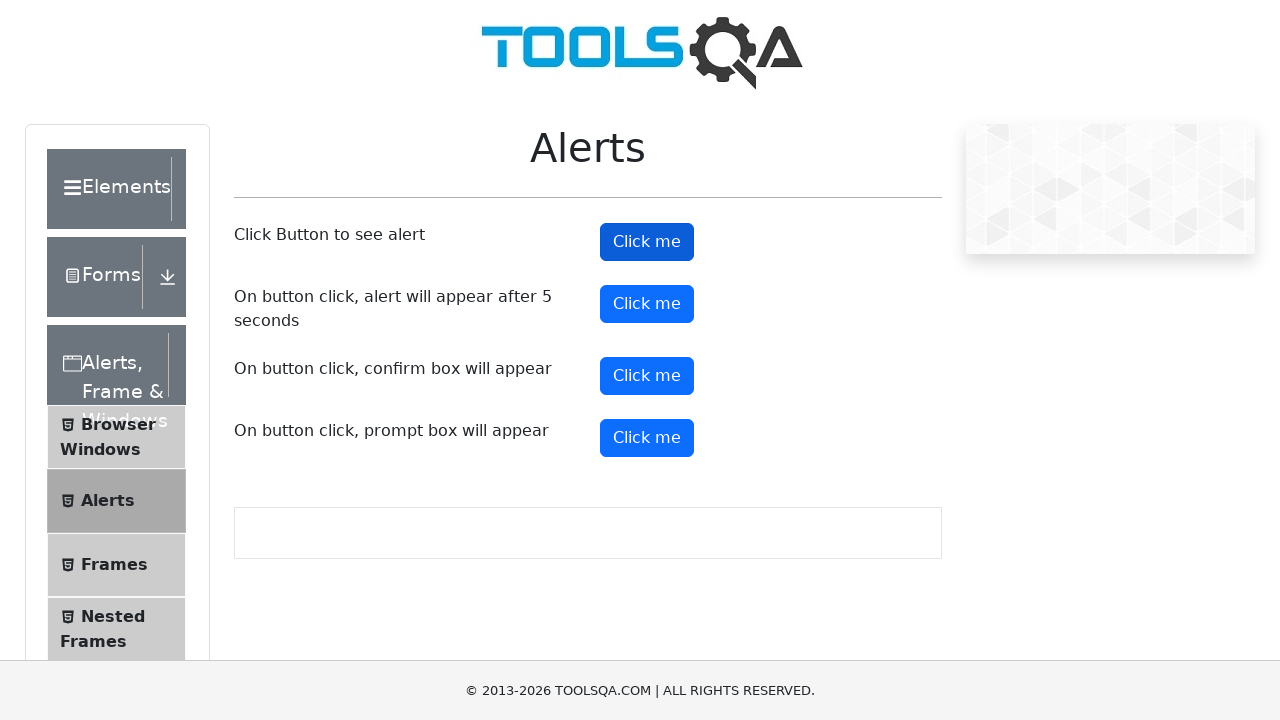